Tests the contact form by navigating to the Contact Us page, filling in name, email, and message fields, then submitting the form (second test variant).

Starting URL: https://shopdemo-alex-hot.koyeb.app/

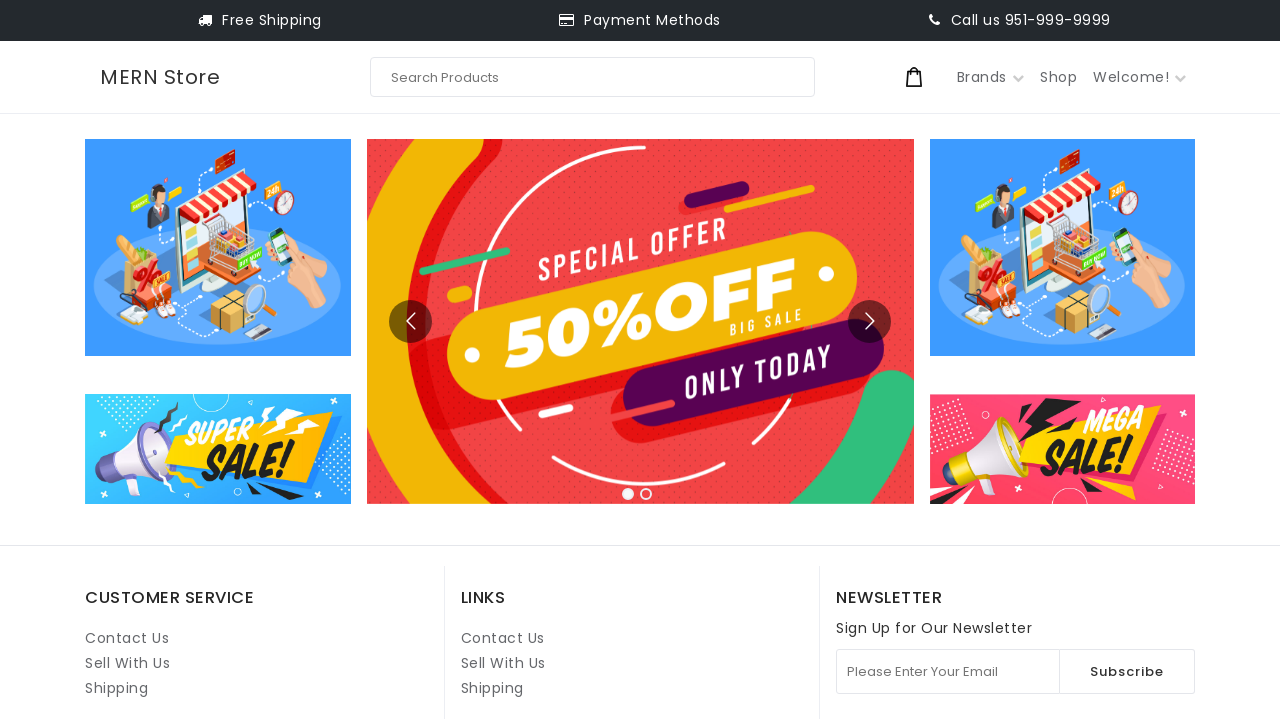

Clicked on Contact Us link (second instance) at (503, 638) on internal:role=link[name="Contact Us"i] >> nth=1
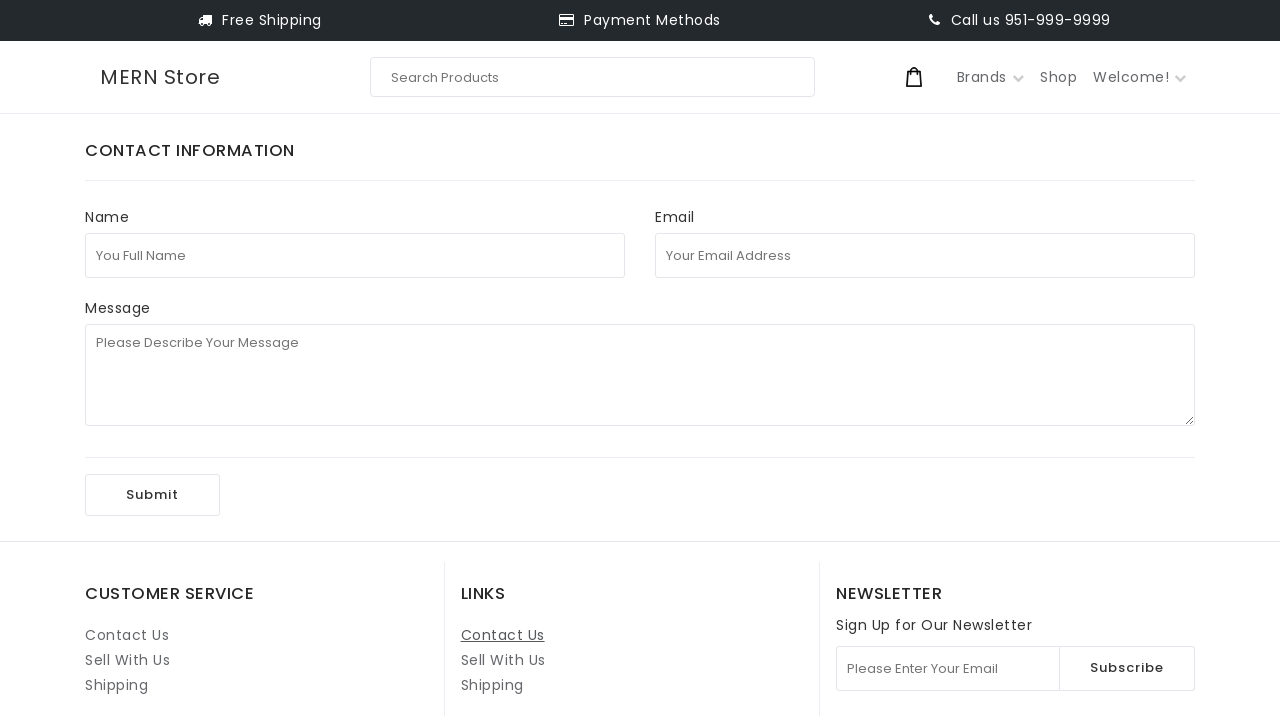

Clicked on Full Name field at (355, 255) on internal:attr=[placeholder="You Full Name"i]
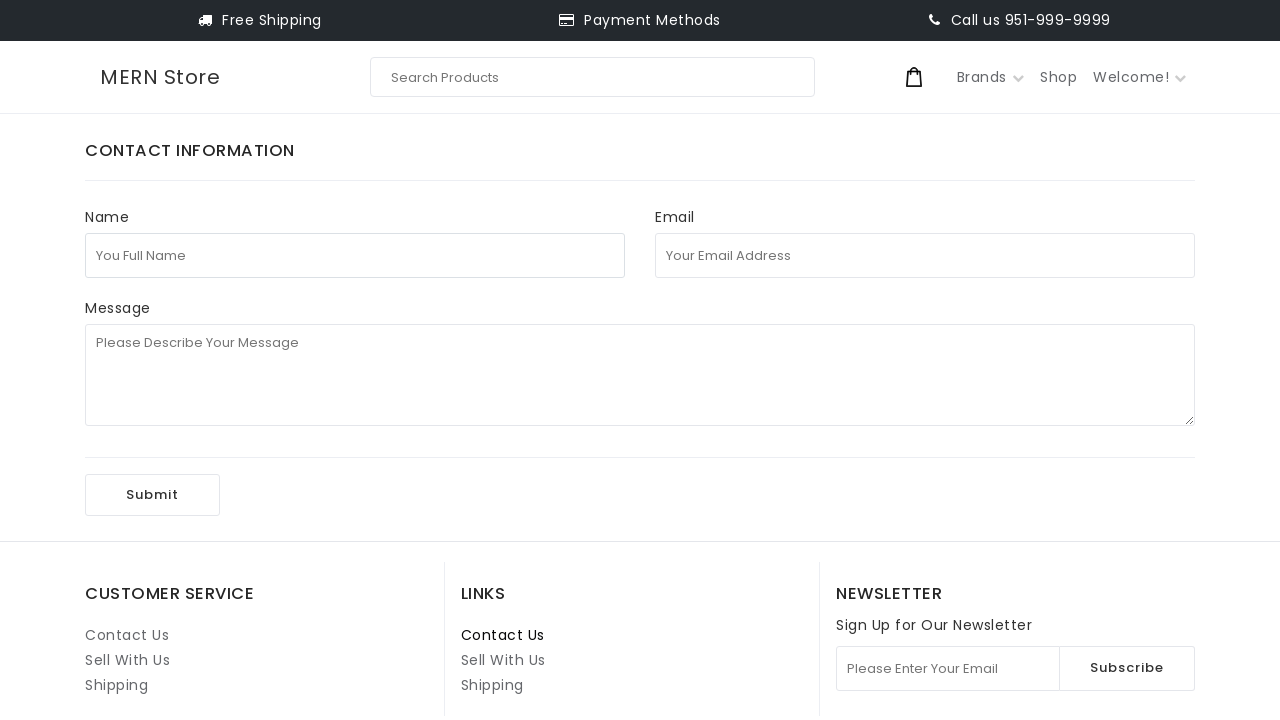

Filled Full Name field with 'test123' on internal:attr=[placeholder="You Full Name"i]
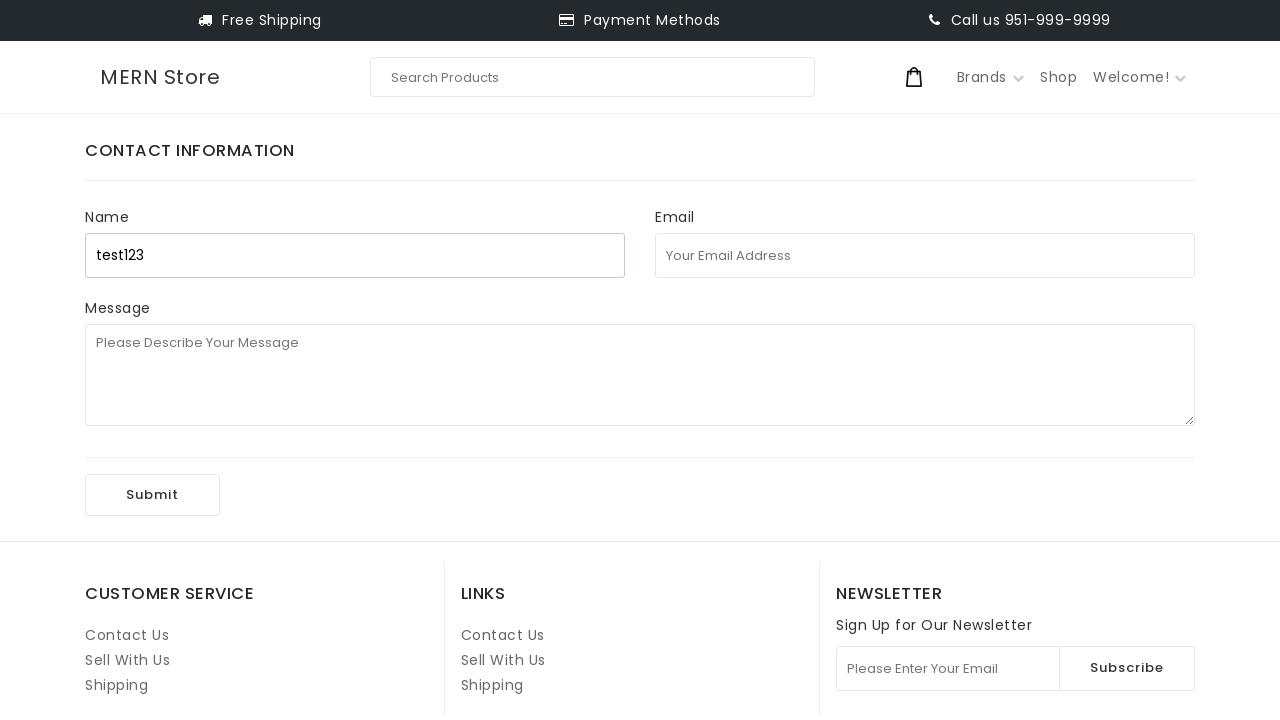

Clicked on Email Address field at (925, 255) on internal:attr=[placeholder="Your Email Address"i]
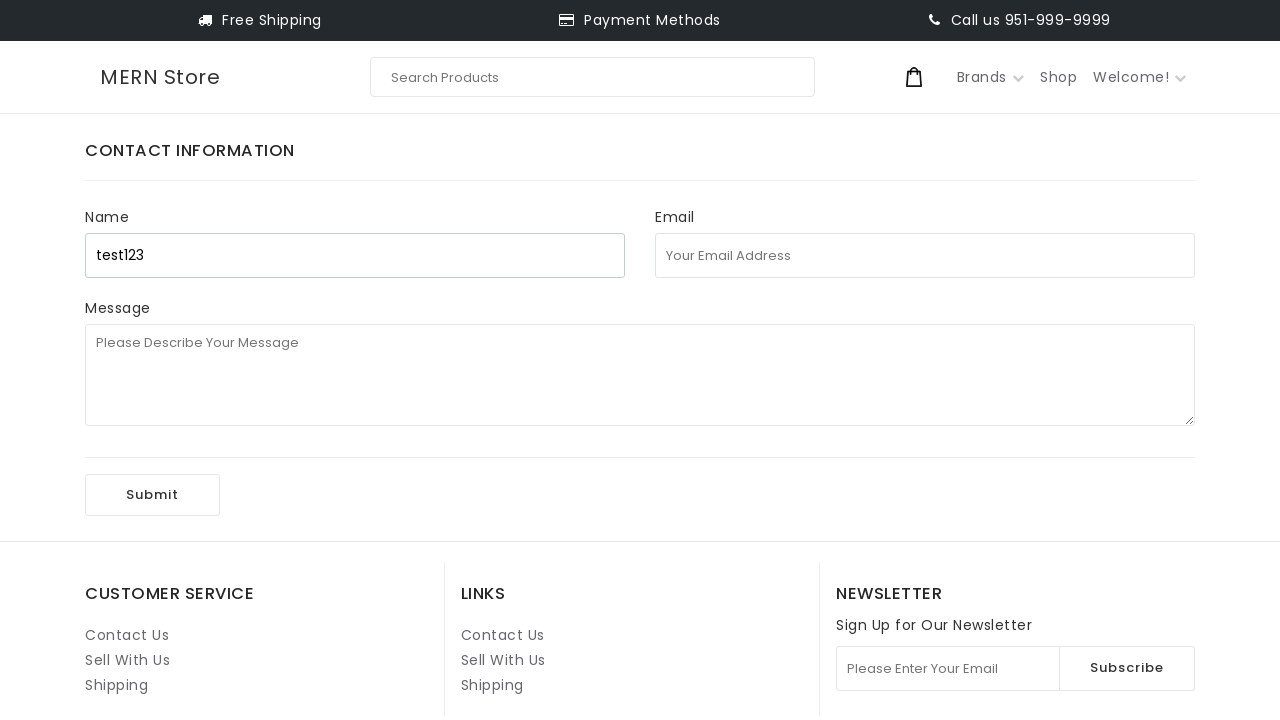

Filled Email Address field with 'test1971@uuu.com' on internal:attr=[placeholder="Your Email Address"i]
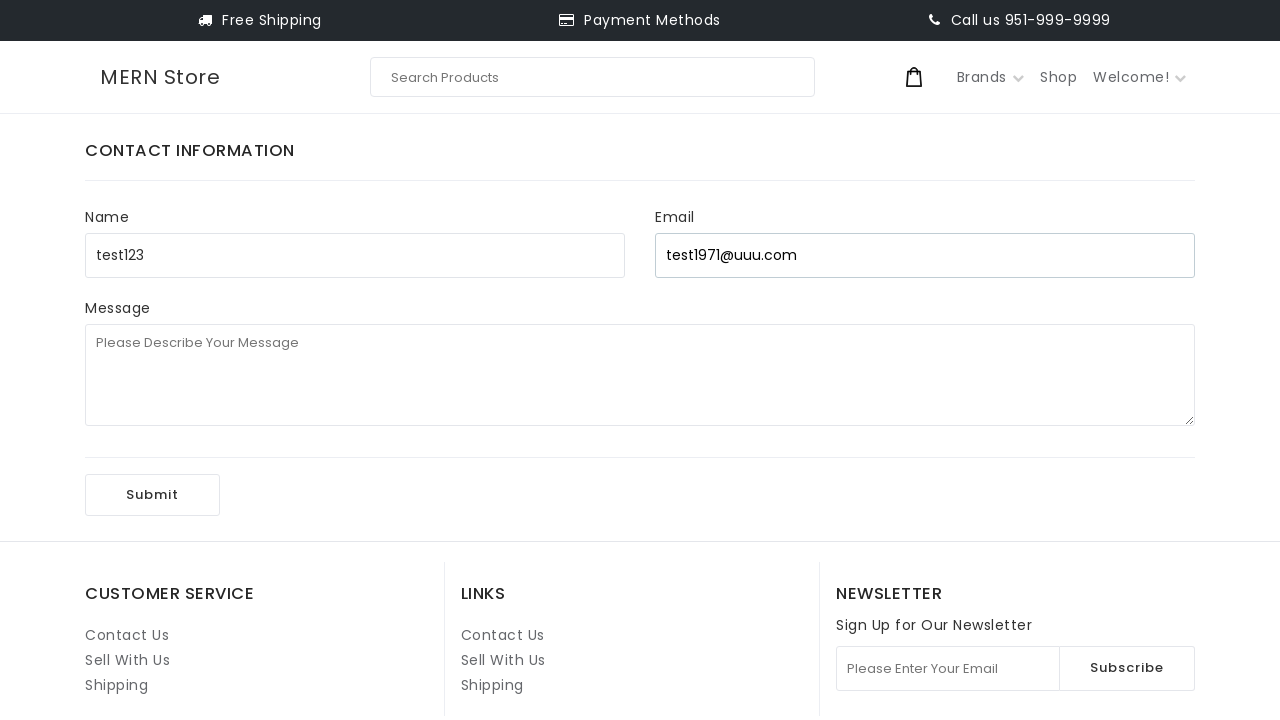

Clicked on Message field at (640, 375) on internal:attr=[placeholder="Please Describe Your Message"i]
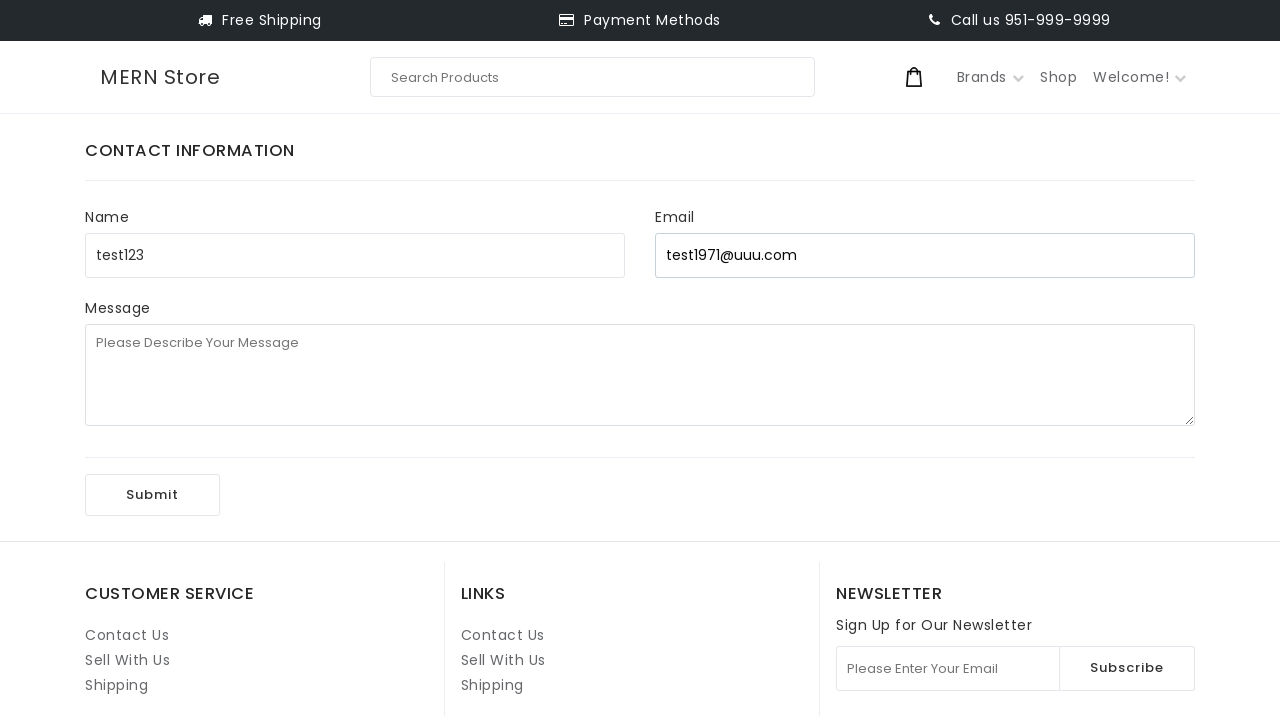

Filled Message field with '1st playwright test' on internal:attr=[placeholder="Please Describe Your Message"i]
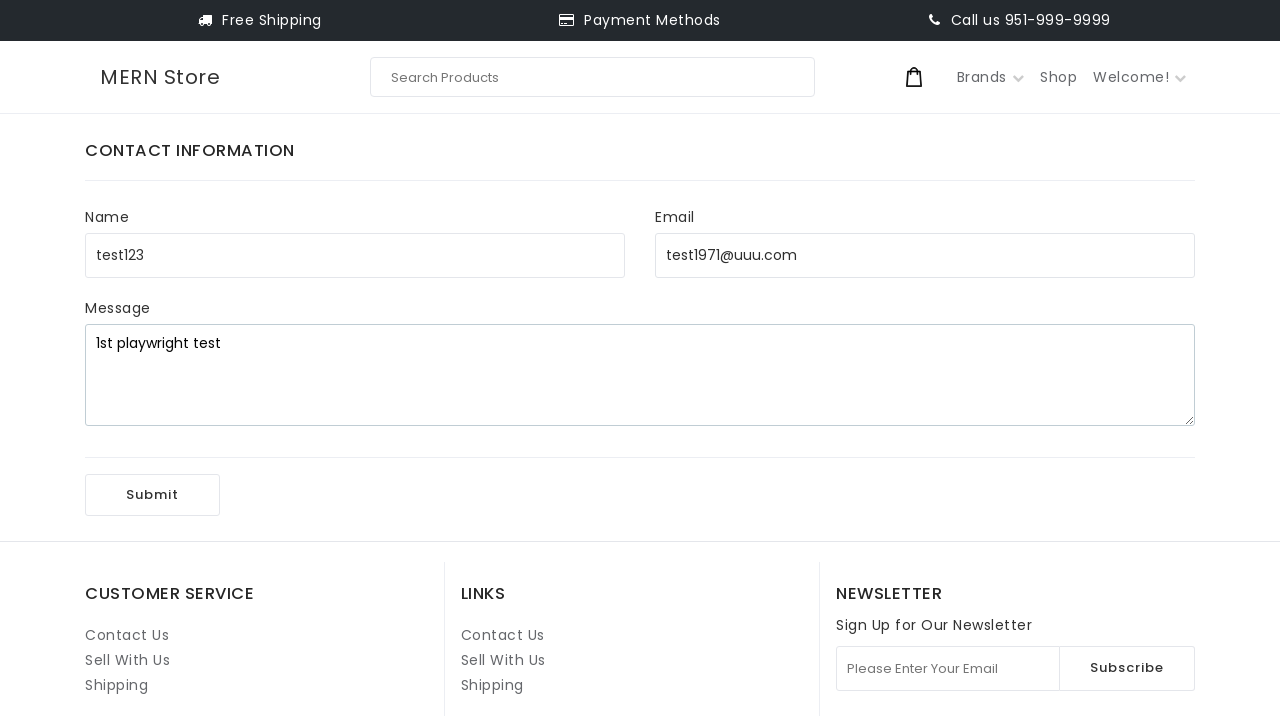

Clicked Submit button to send contact form at (152, 495) on internal:role=button[name="Submit"i]
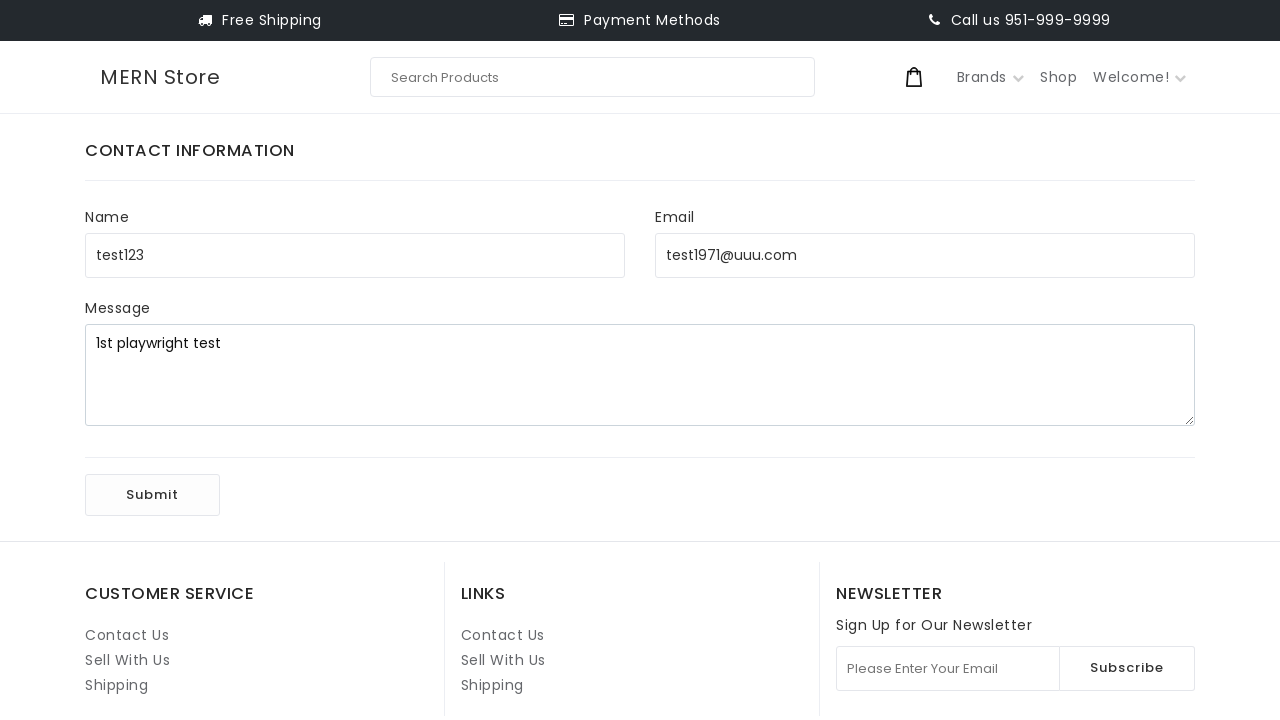

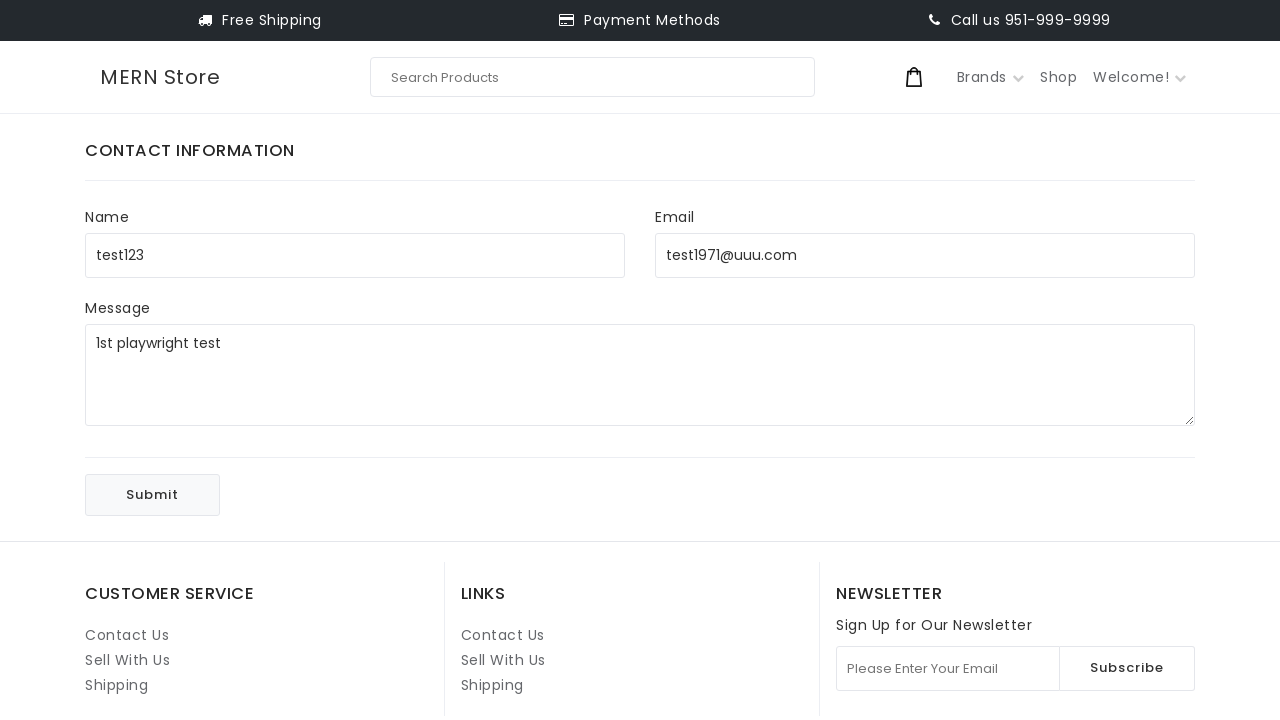